Navigates through the Shifting Content example page and accesses the Menu Element example to verify menu items are displayed

Starting URL: https://the-internet.herokuapp.com/

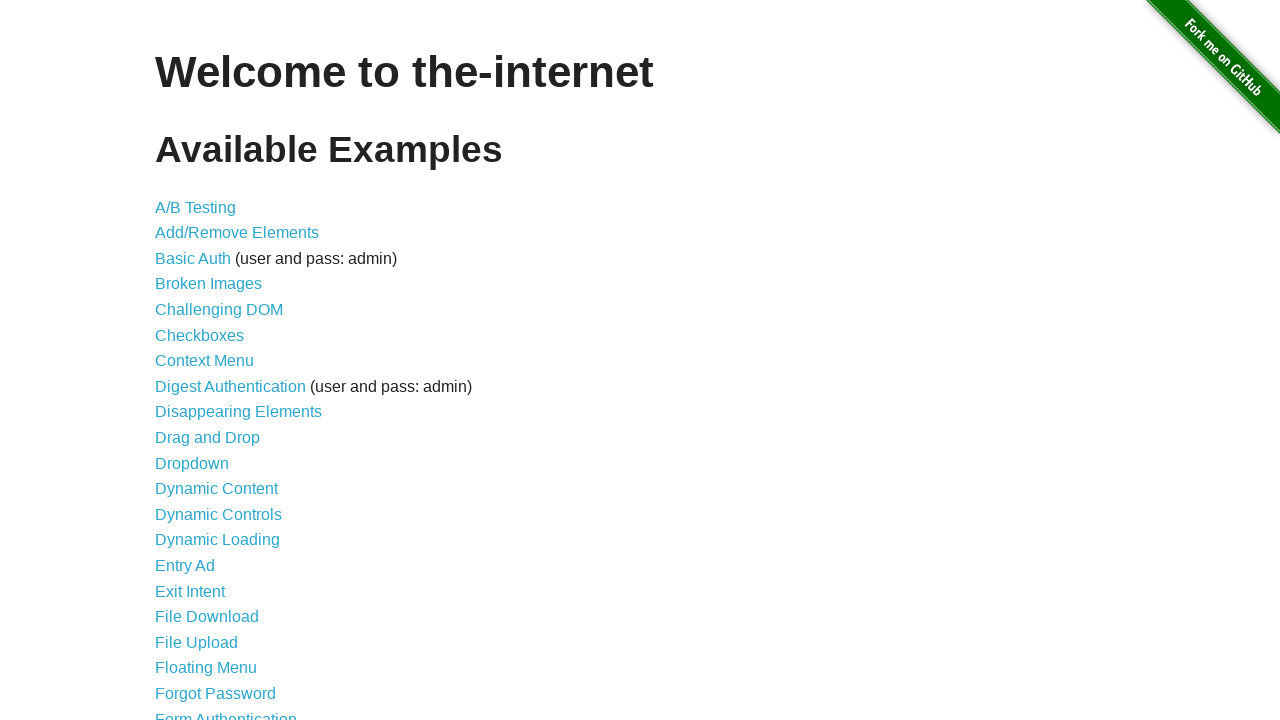

Clicked on 'Shifting Content' link at (212, 523) on a:text('Shifting Content')
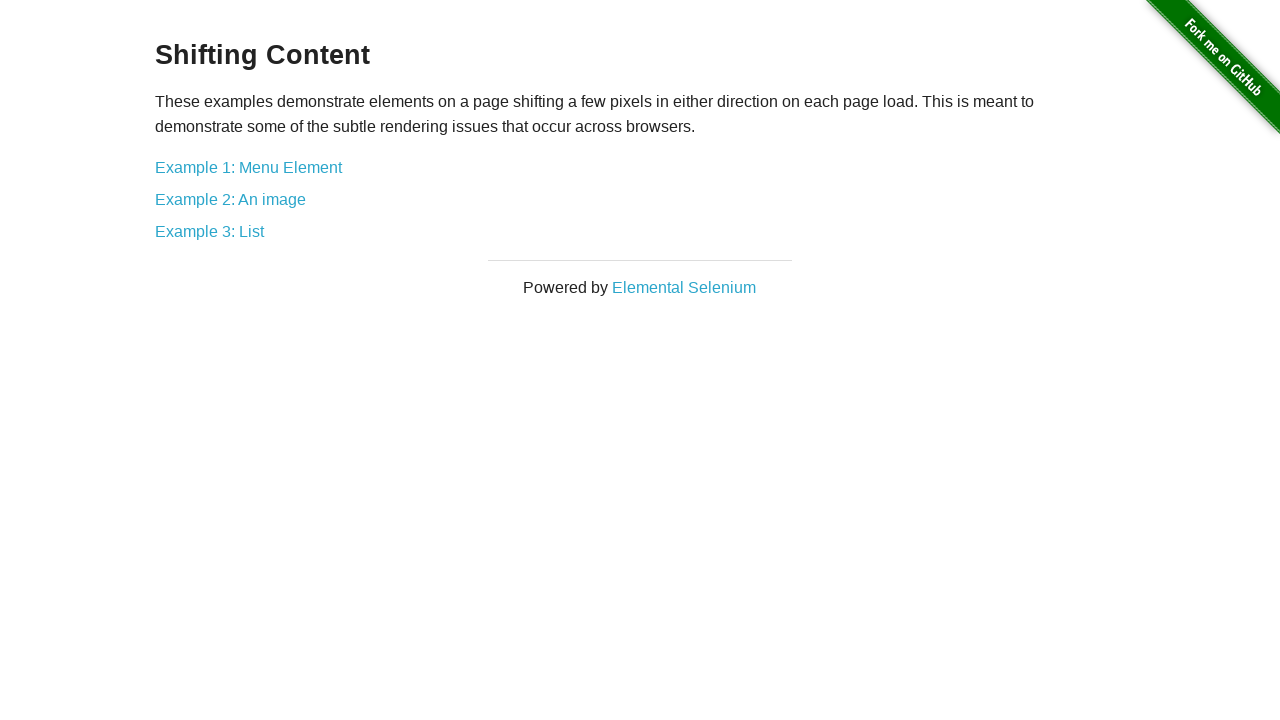

Clicked on 'Example 1: Menu Element' link at (248, 167) on a:text('Example 1: Menu Element')
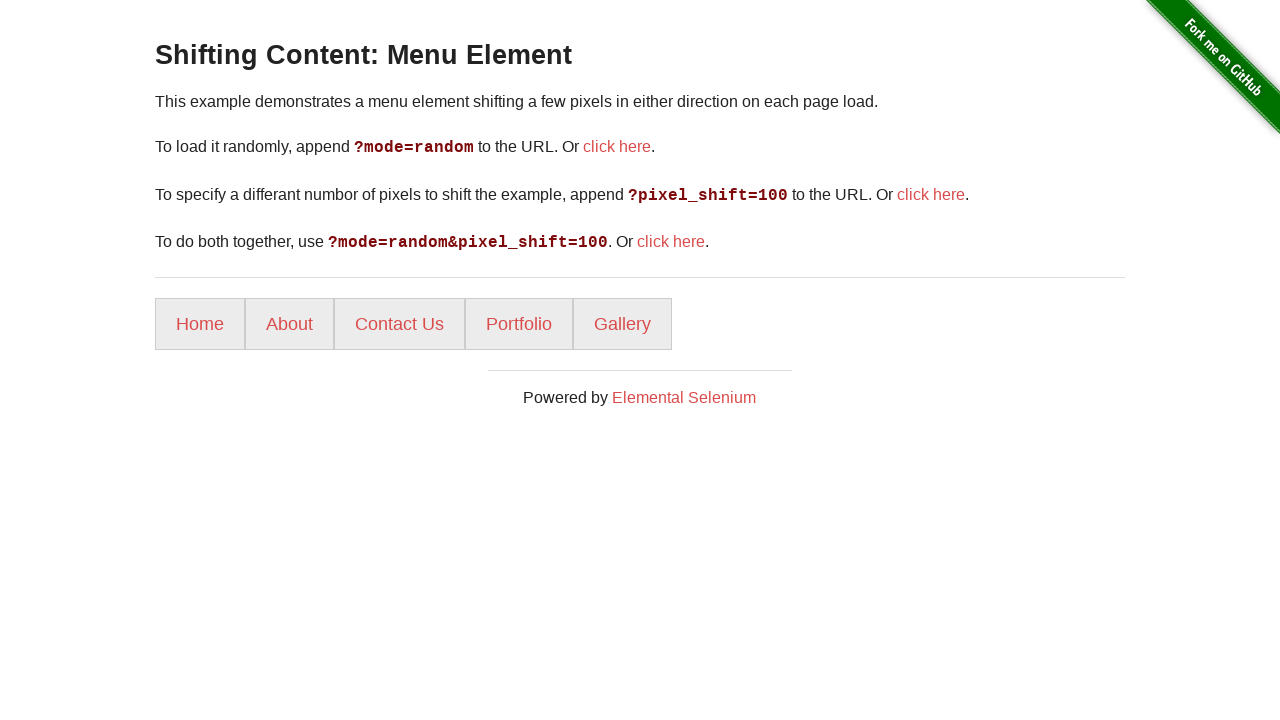

Menu items loaded and verified
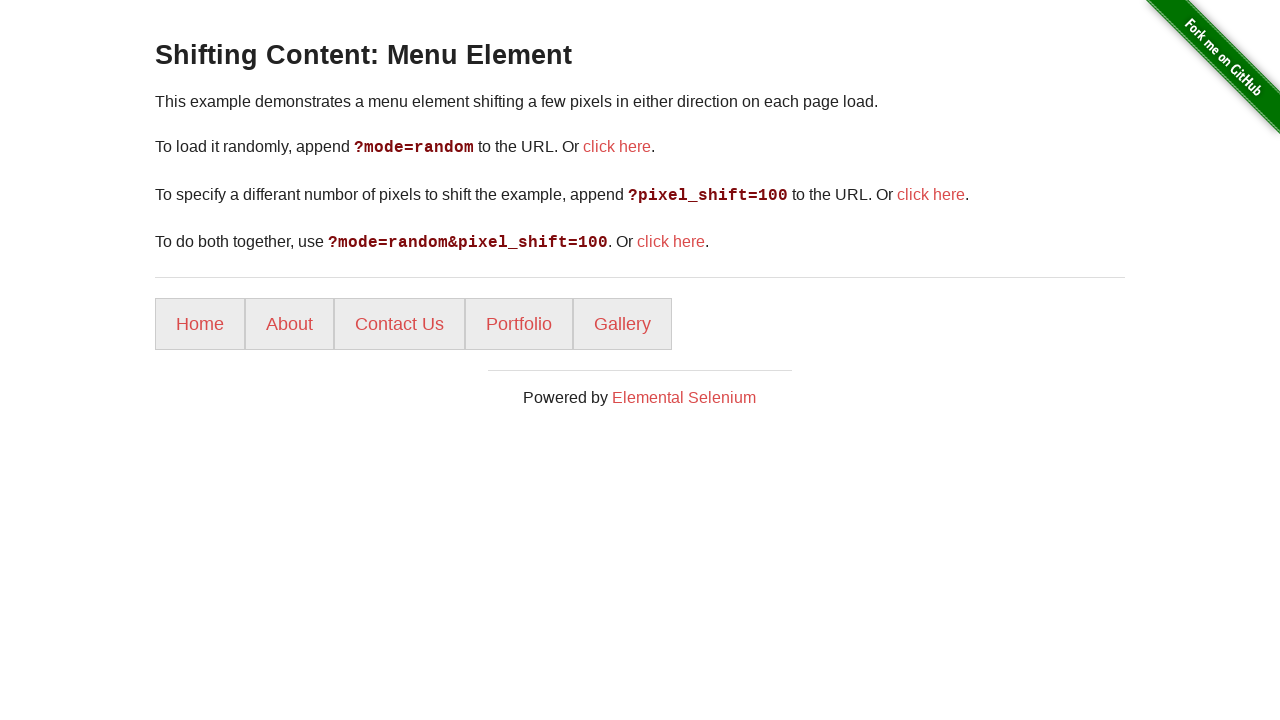

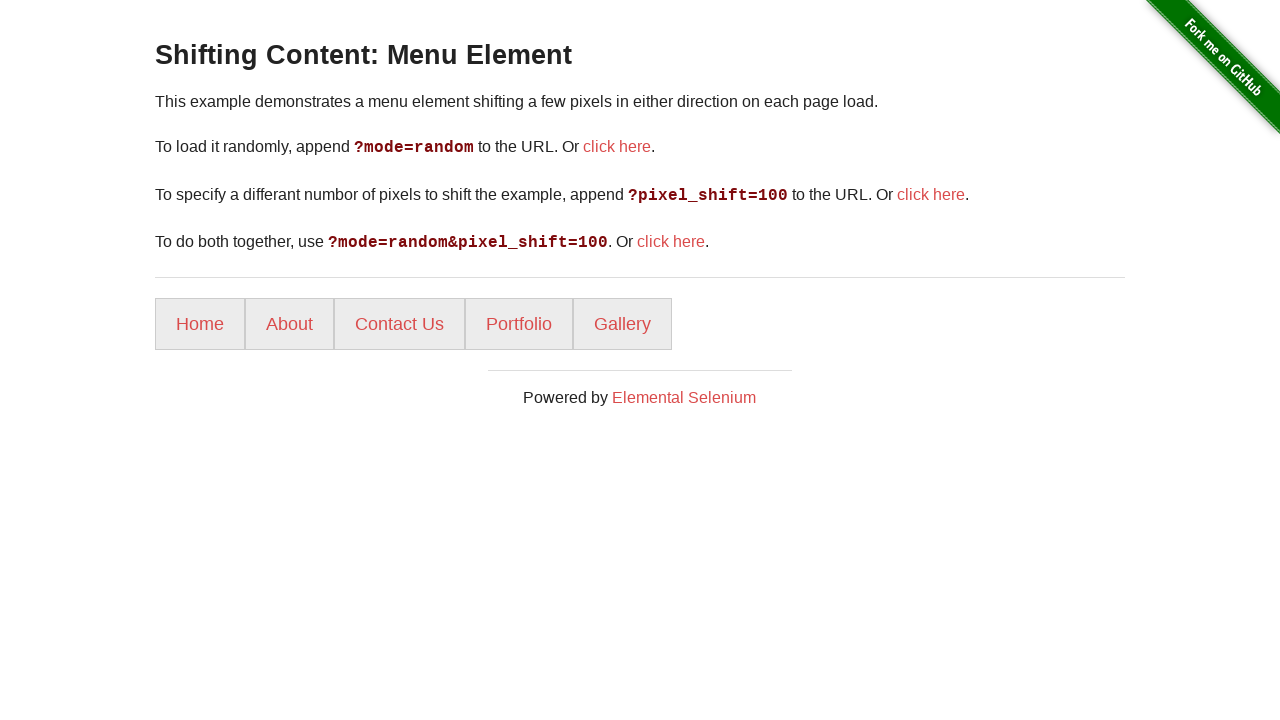